Uses XPath to find a nested input element within a container and verifies its ID

Starting URL: https://demoqa.com/automation-practice-form

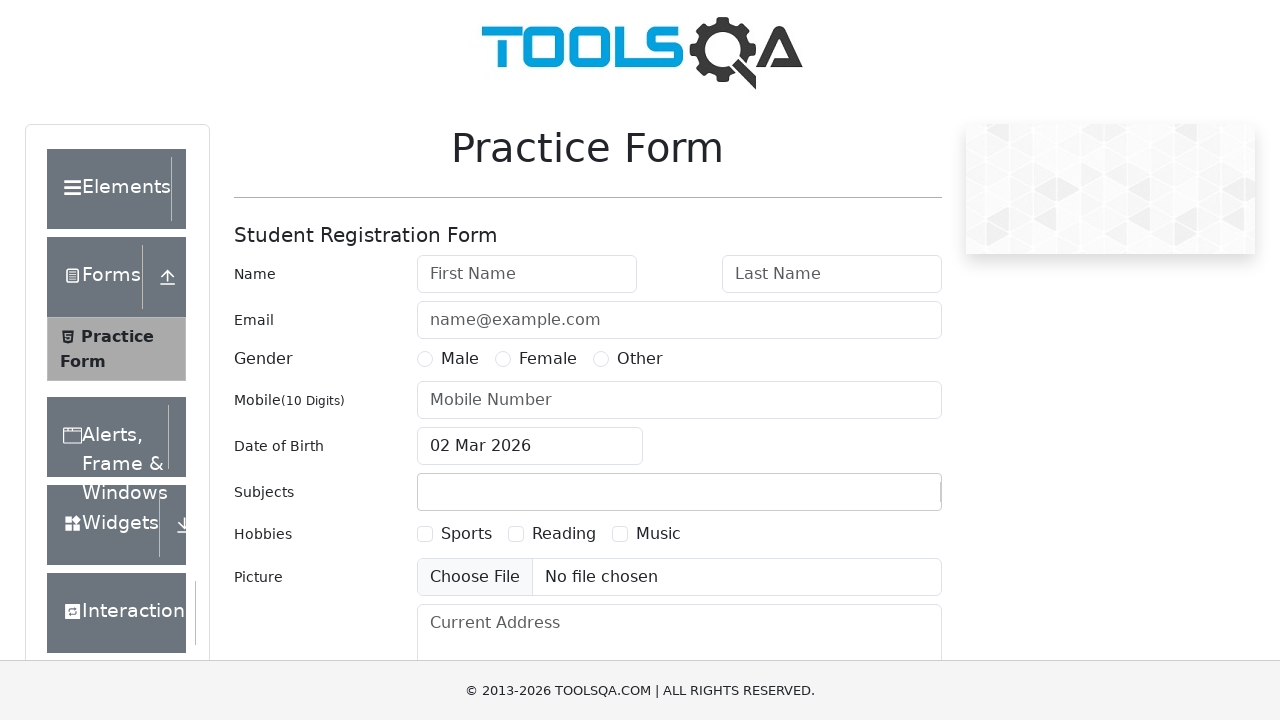

Waited for subjects container to load
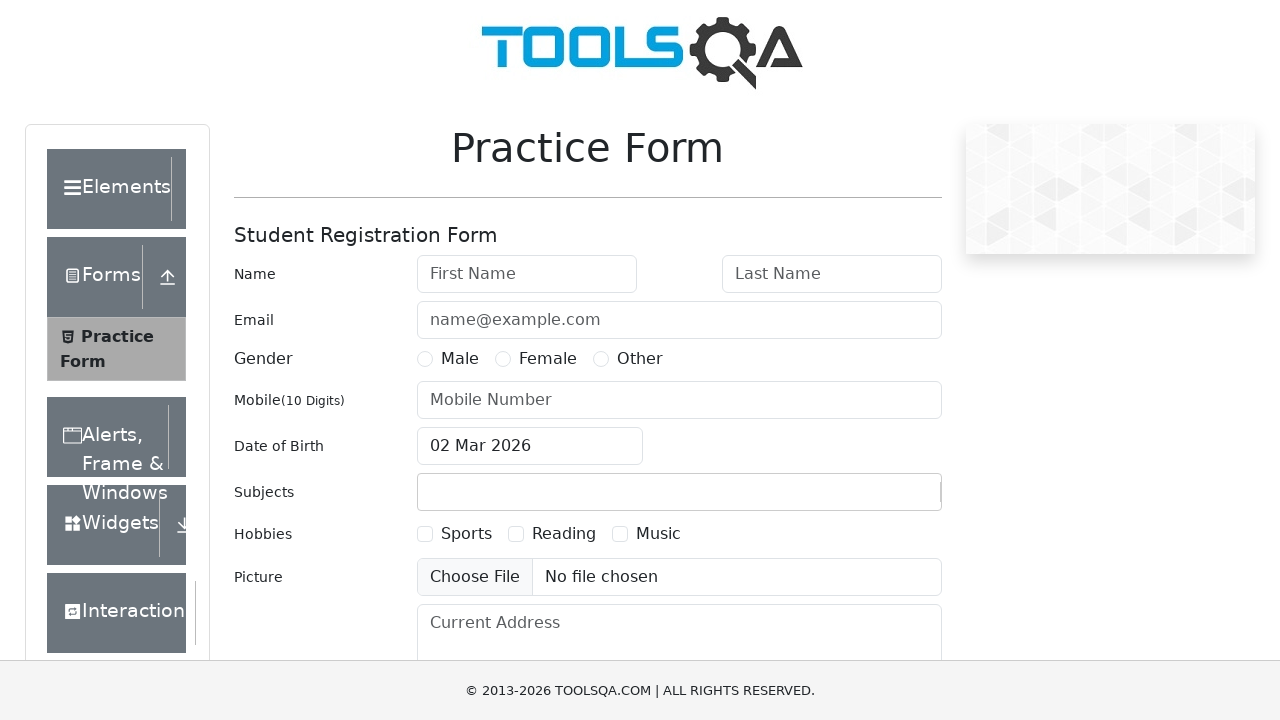

Retrieved ID attribute from nested input element using XPath
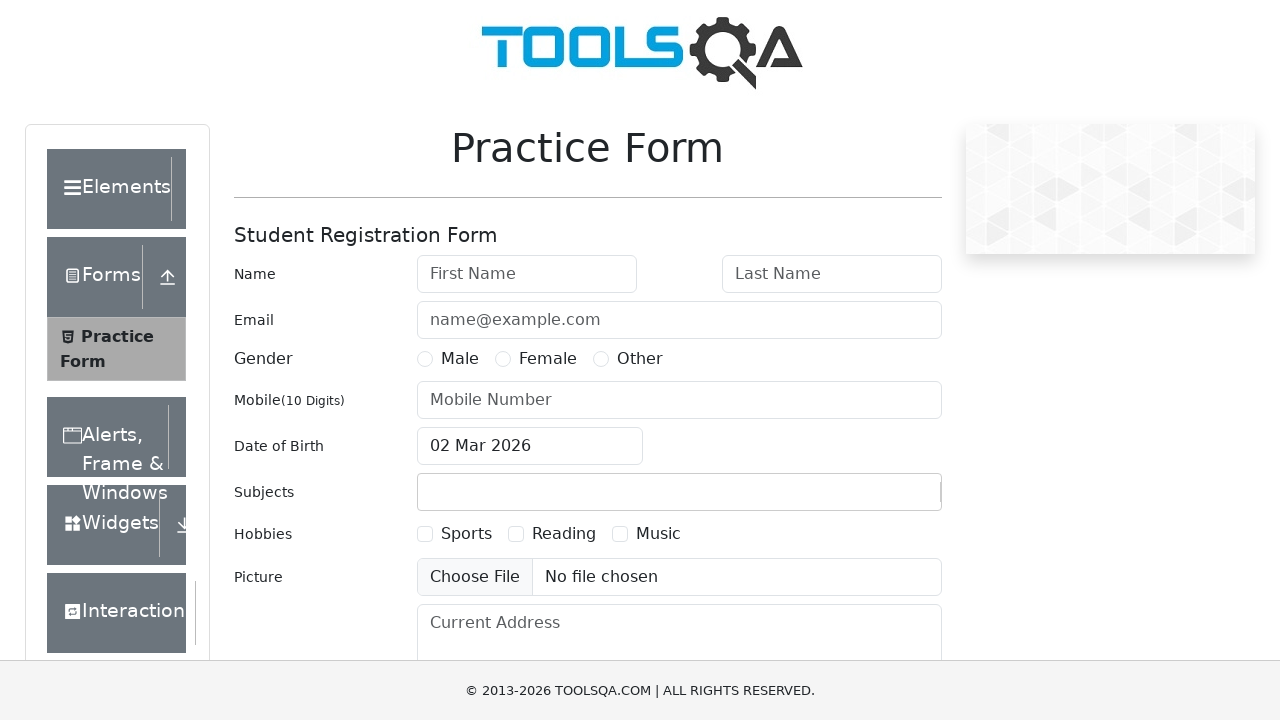

Verified nested input element ID is 'subjectsInput'
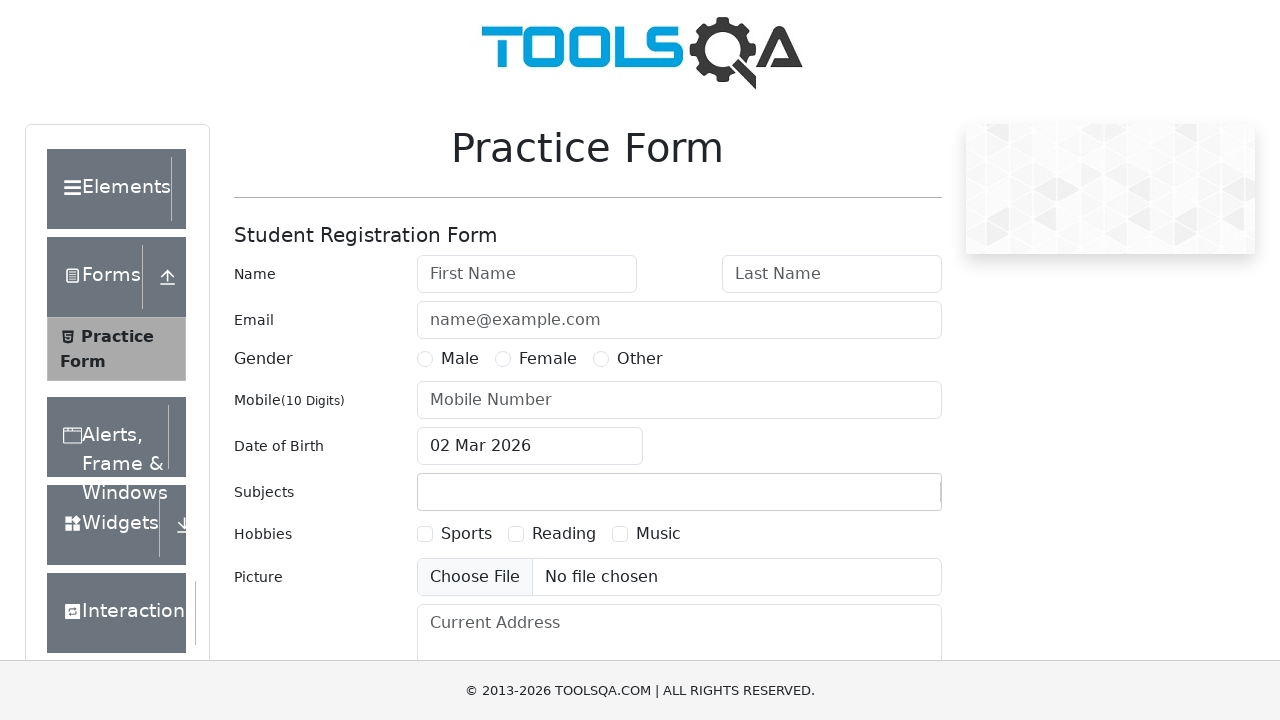

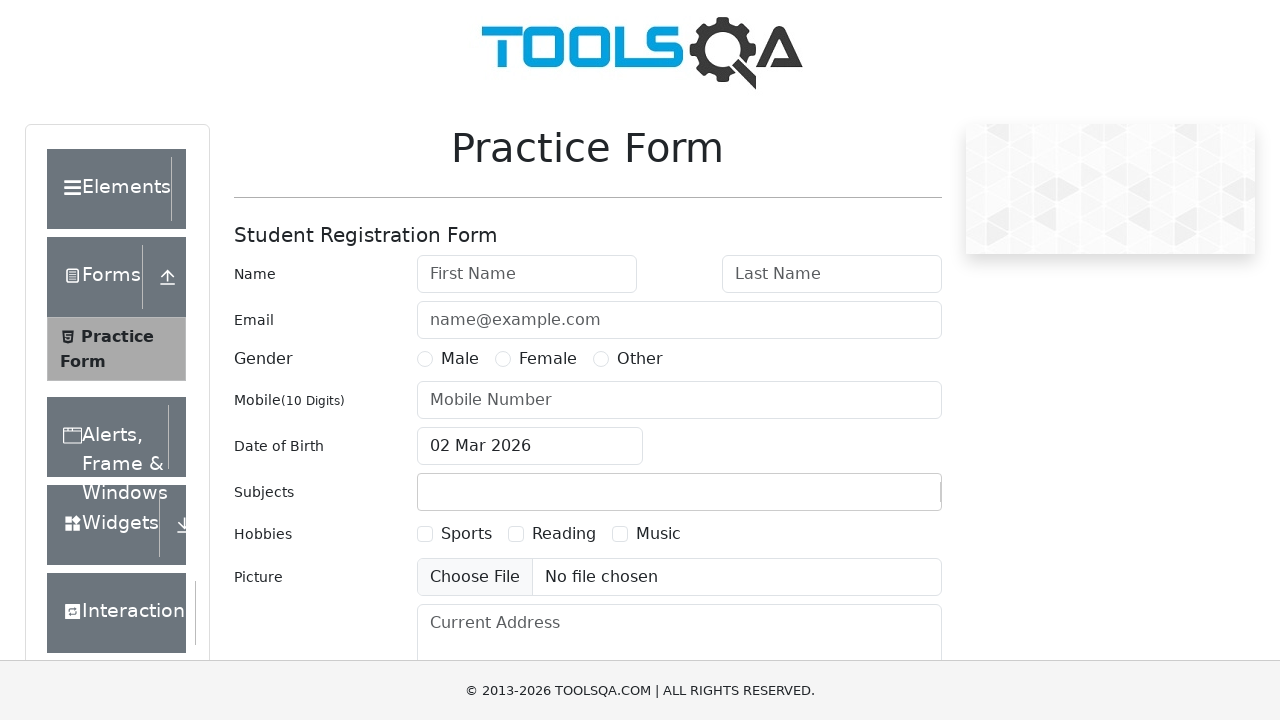